Tests navigation from AGDATA homepage to the Contact page by hovering over the Solutions menu, clicking Market Intelligence, then scrolling to and clicking the "Let's Get Started" button to reach the Contact page.

Starting URL: https://www.agdata.com

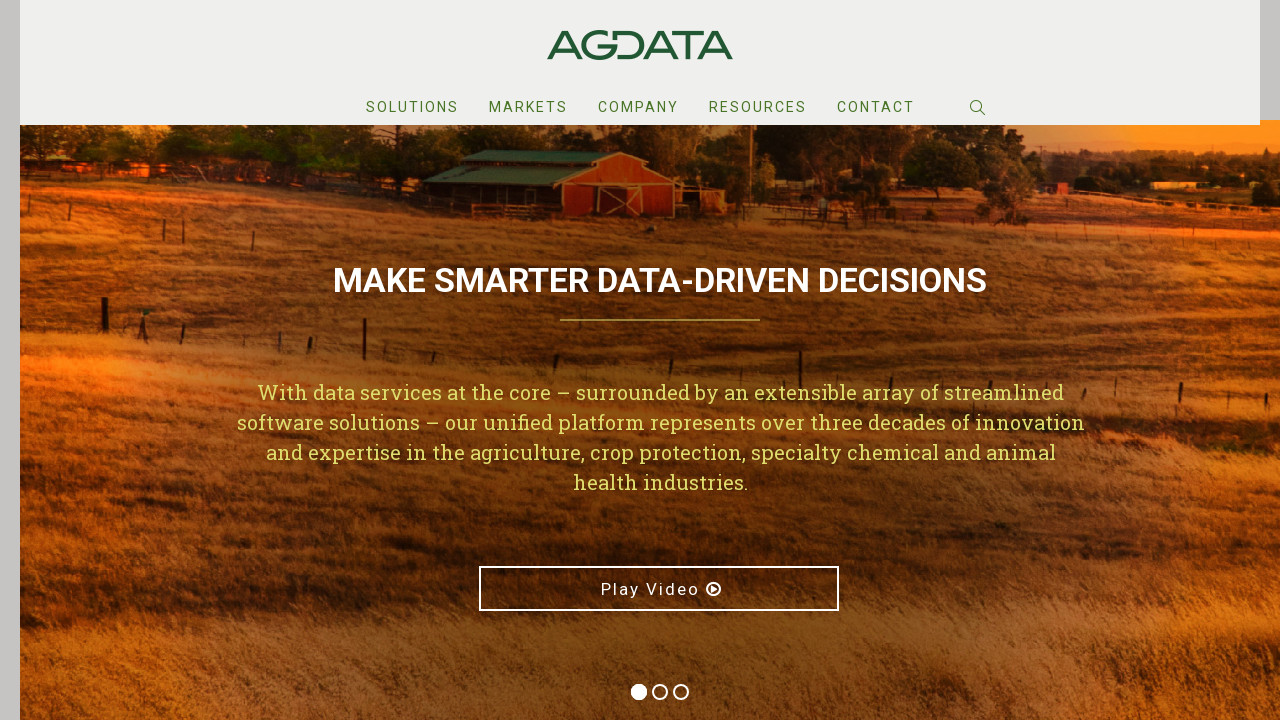

Hovered over Solutions menu to reveal dropdown at (412, 108) on text=Solutions >> nth=0
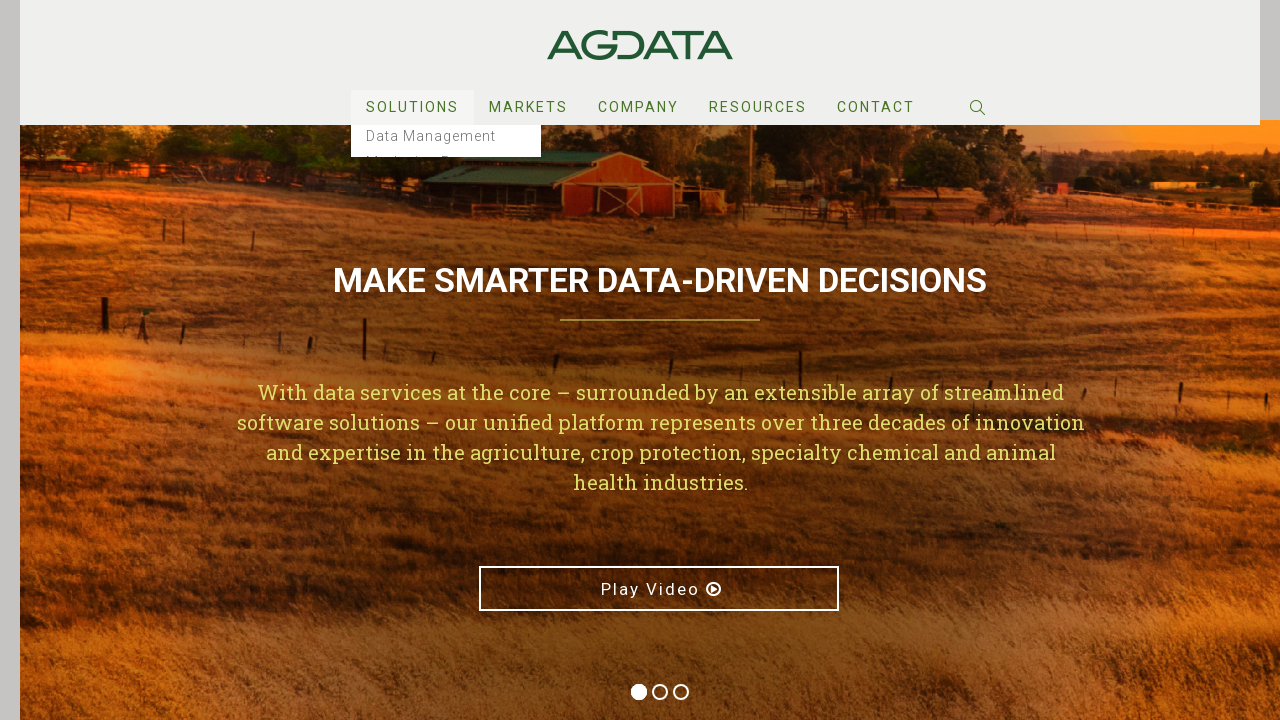

Clicked Market Intelligence option from Solutions dropdown at (446, 216) on text=Market Intelligence
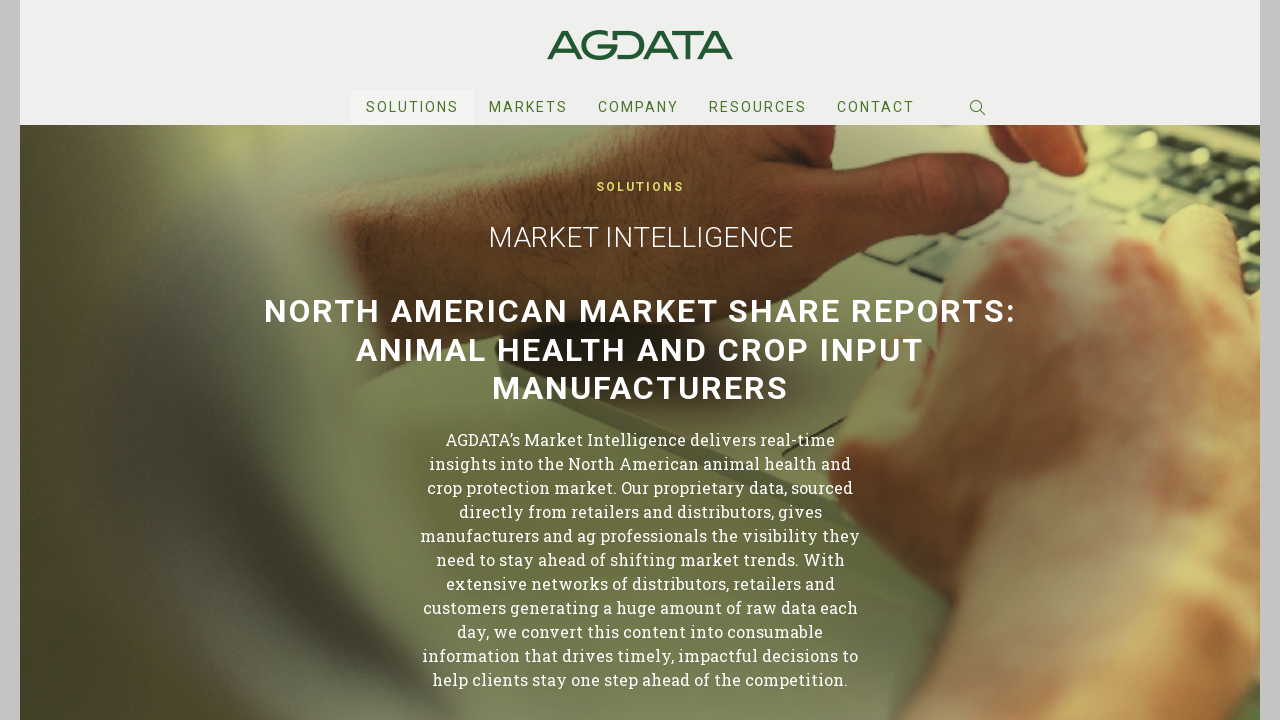

Page loaded and reached networkidle state
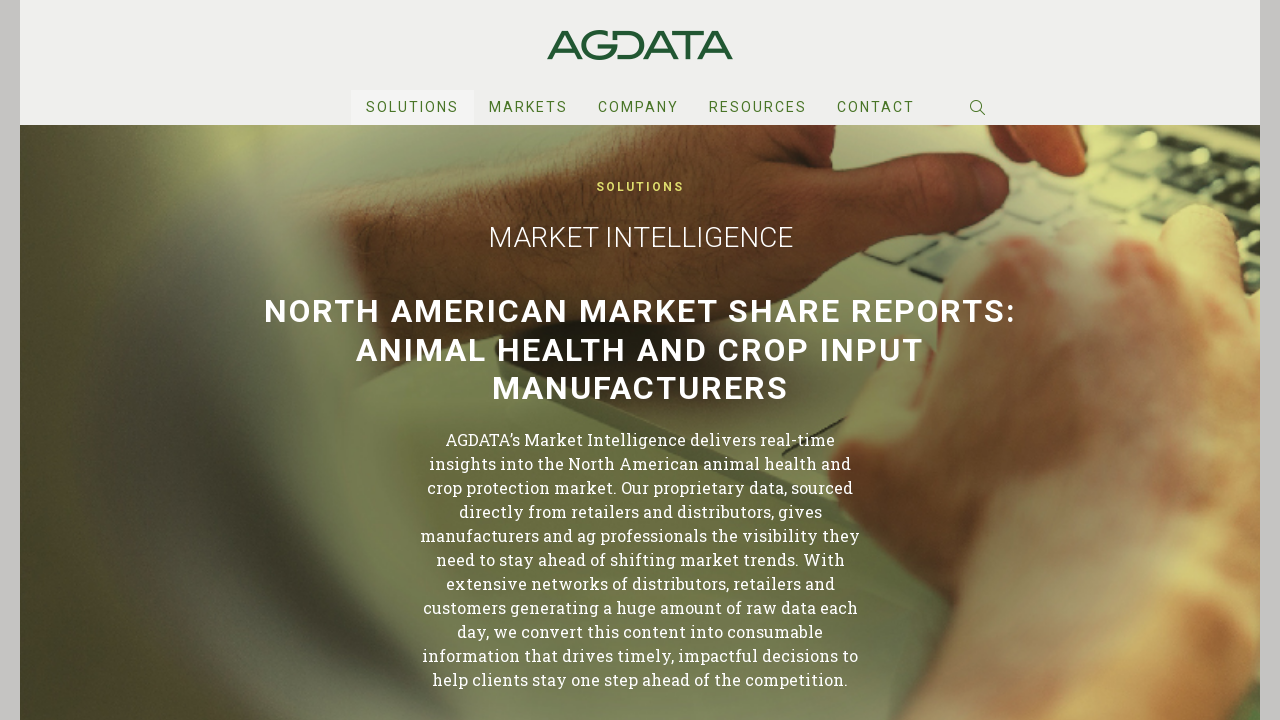

Scrolled to Let's Get Started button
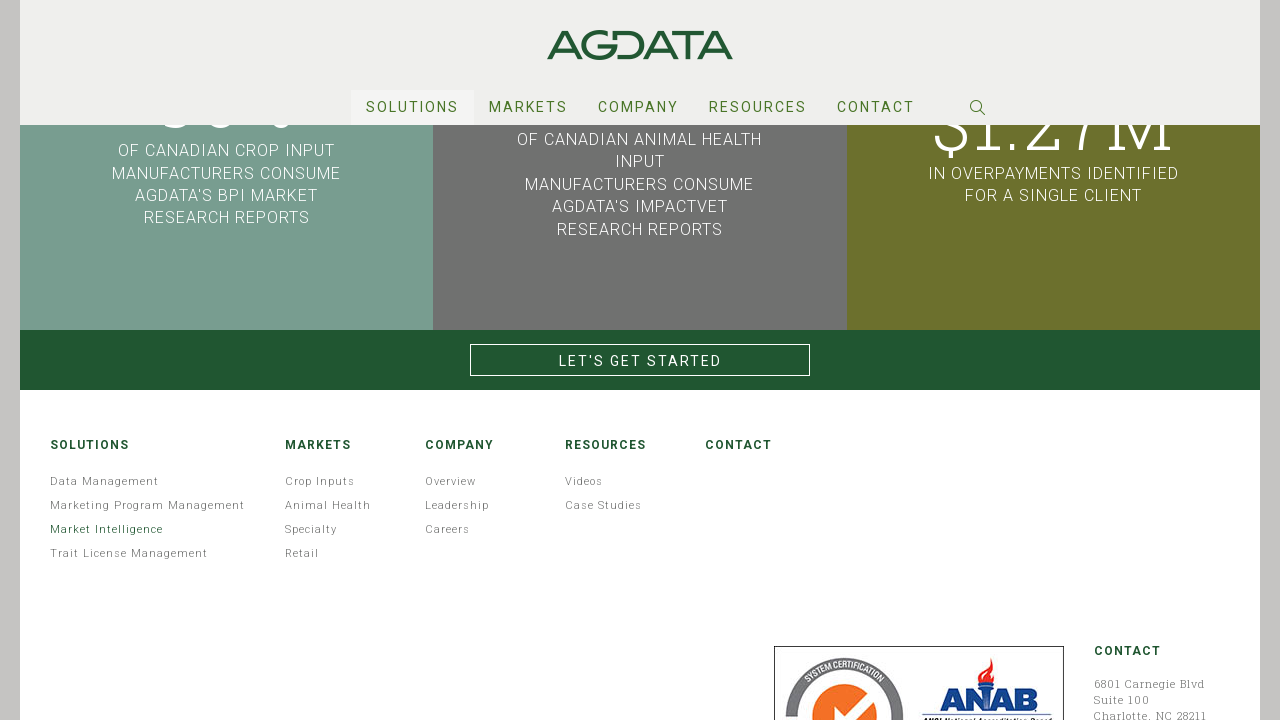

Clicked Let's Get Started button to navigate to Contact page at (640, 360) on text=Let's Get Started >> nth=0
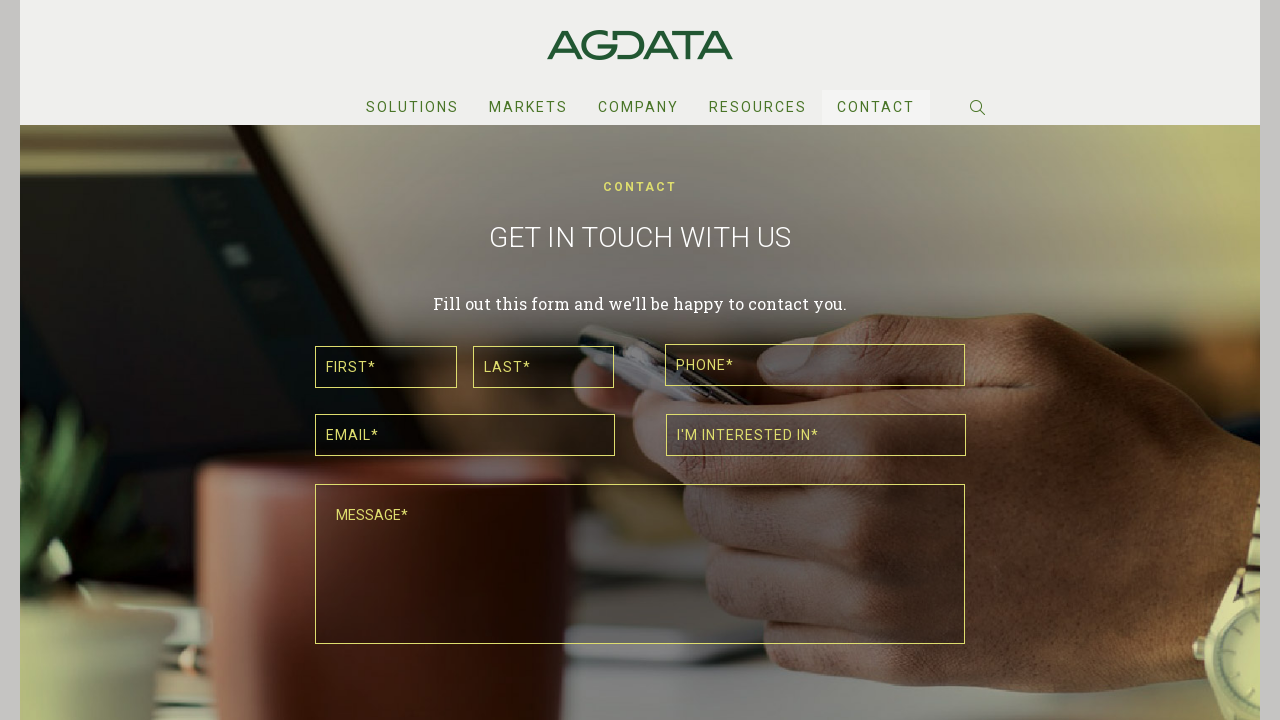

Contact page loaded and reached networkidle state
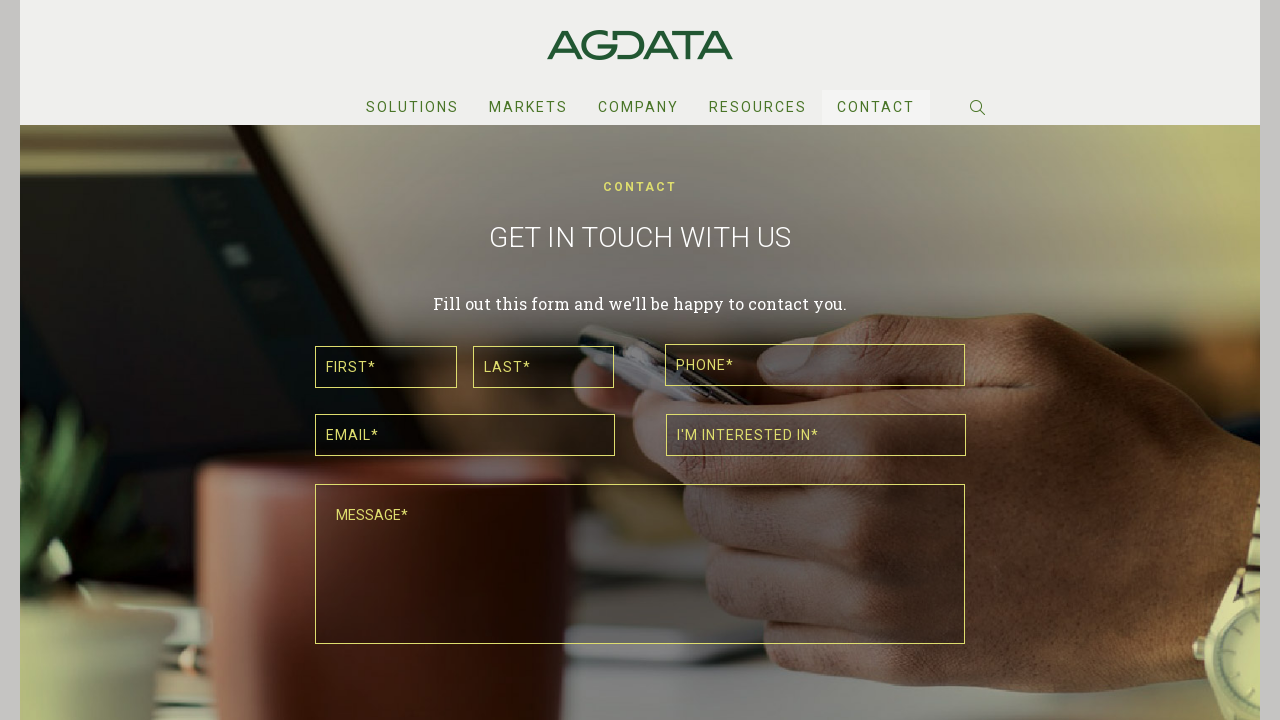

Verified Contact page header is visible
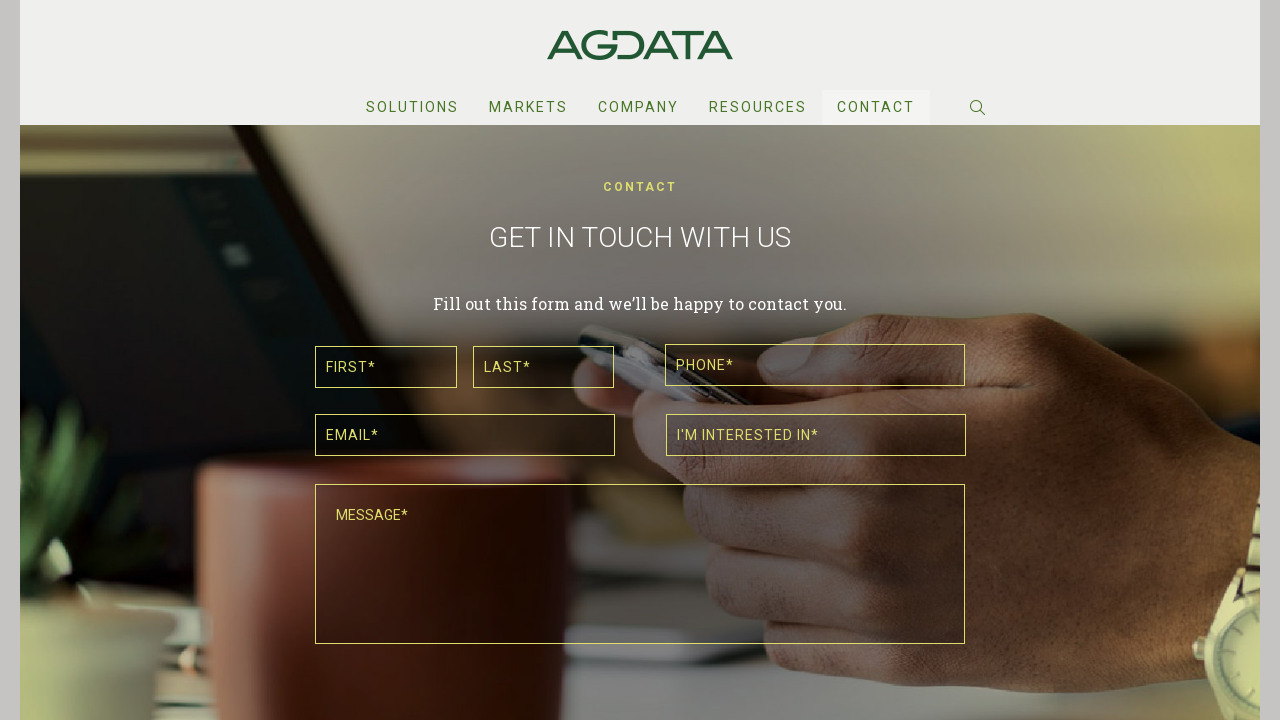

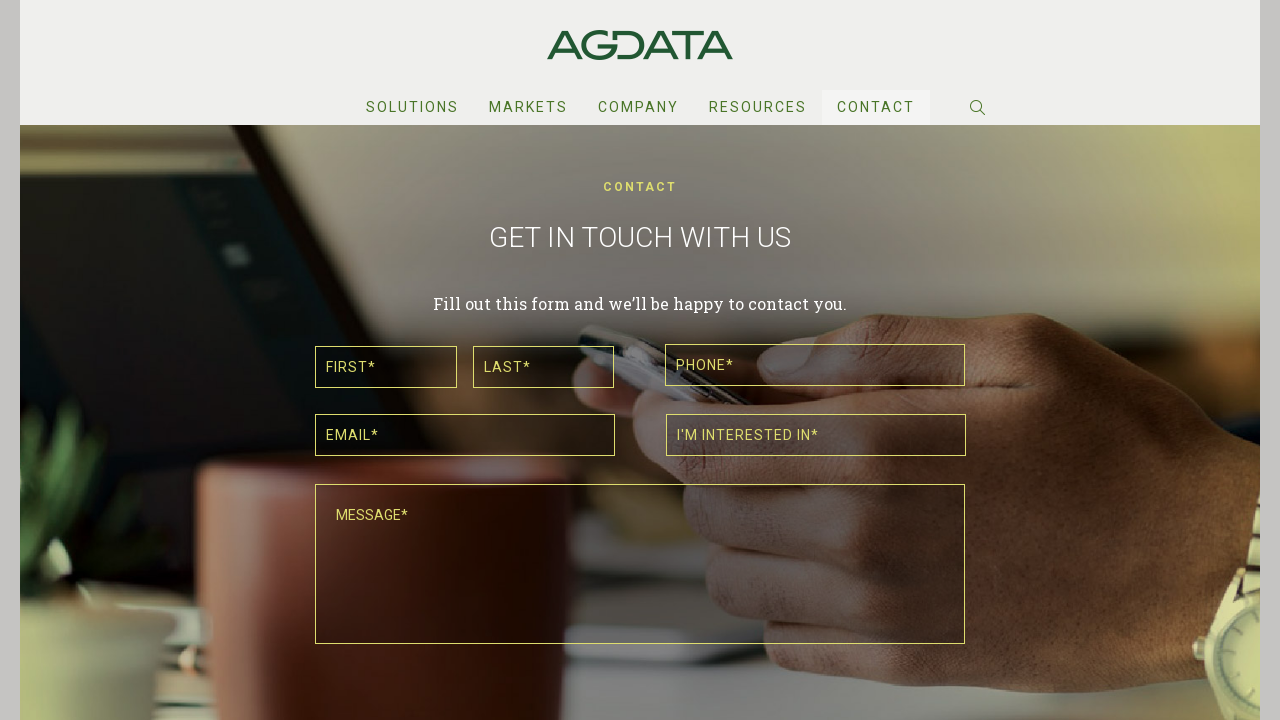